Navigates to a course content page, expands an interview questions section, and performs a right-click context menu action on the CTS Interview Question link

Starting URL: http://greenstech.in/selenium-course-content.html

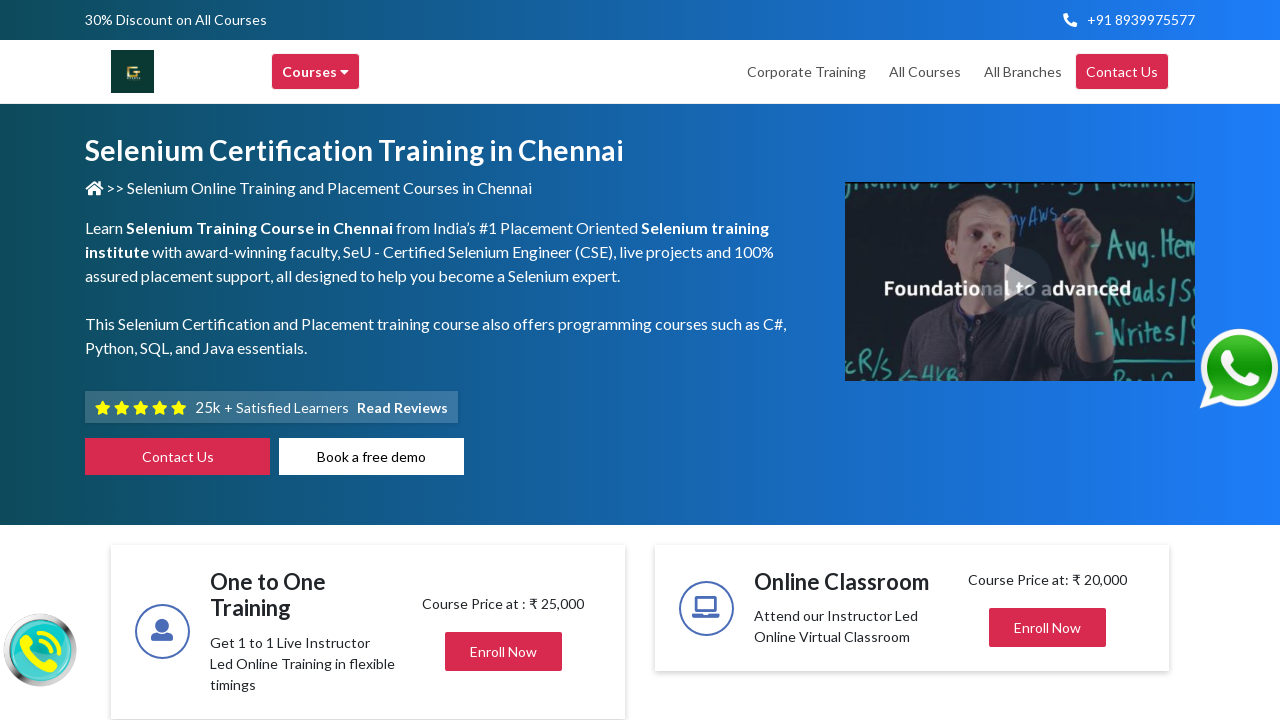

Hovered over interview questions section (#heading20) at (1048, 361) on #heading20
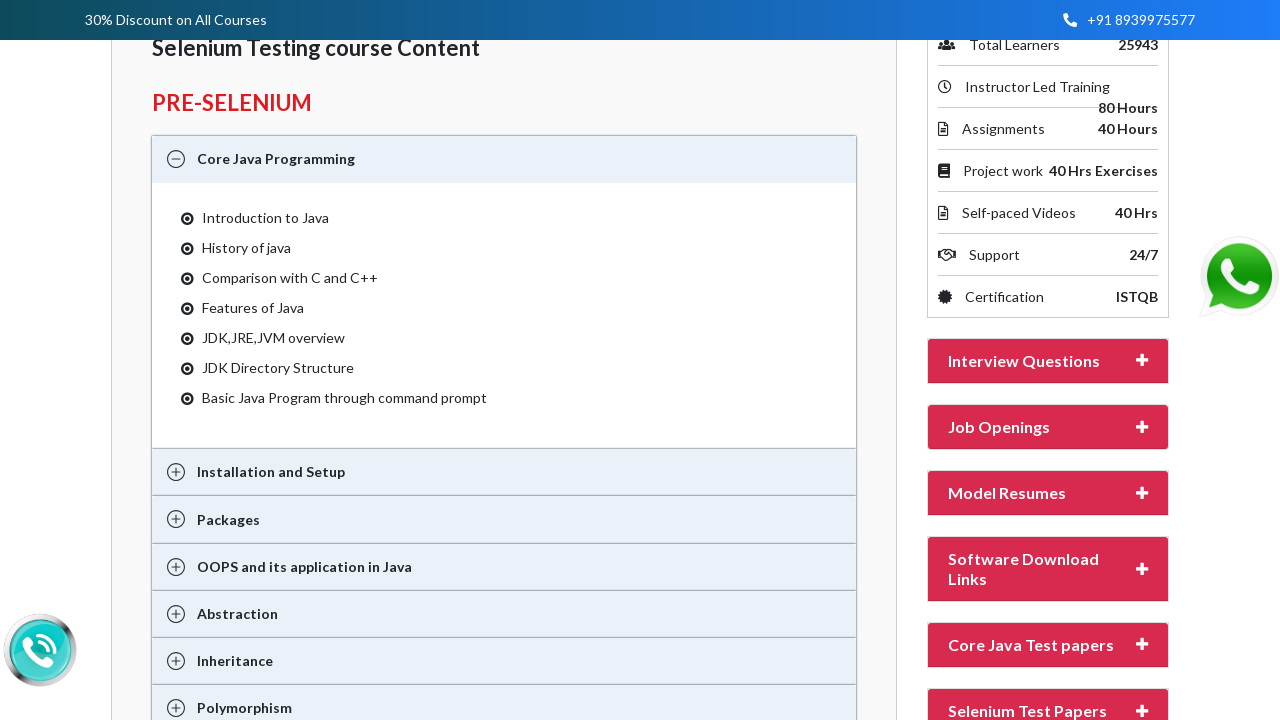

Clicked interview questions section to expand it at (1048, 361) on #heading20
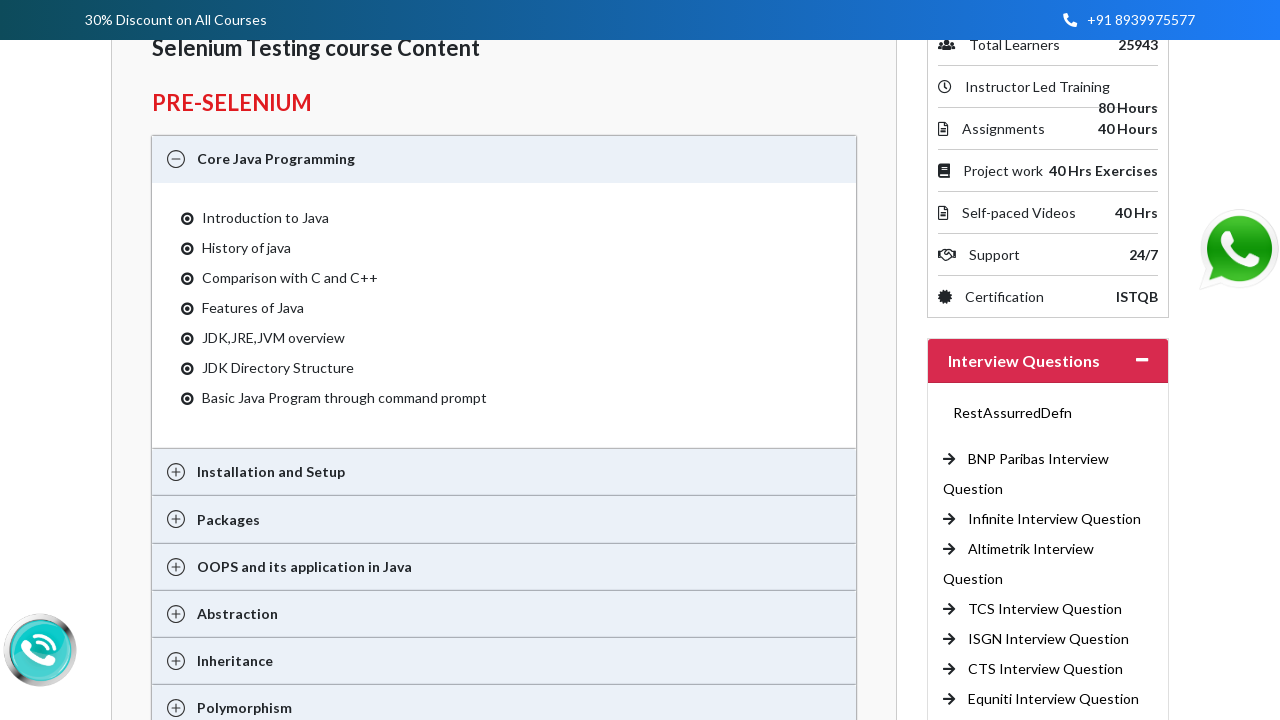

CTS Interview Question link became visible after section expansion
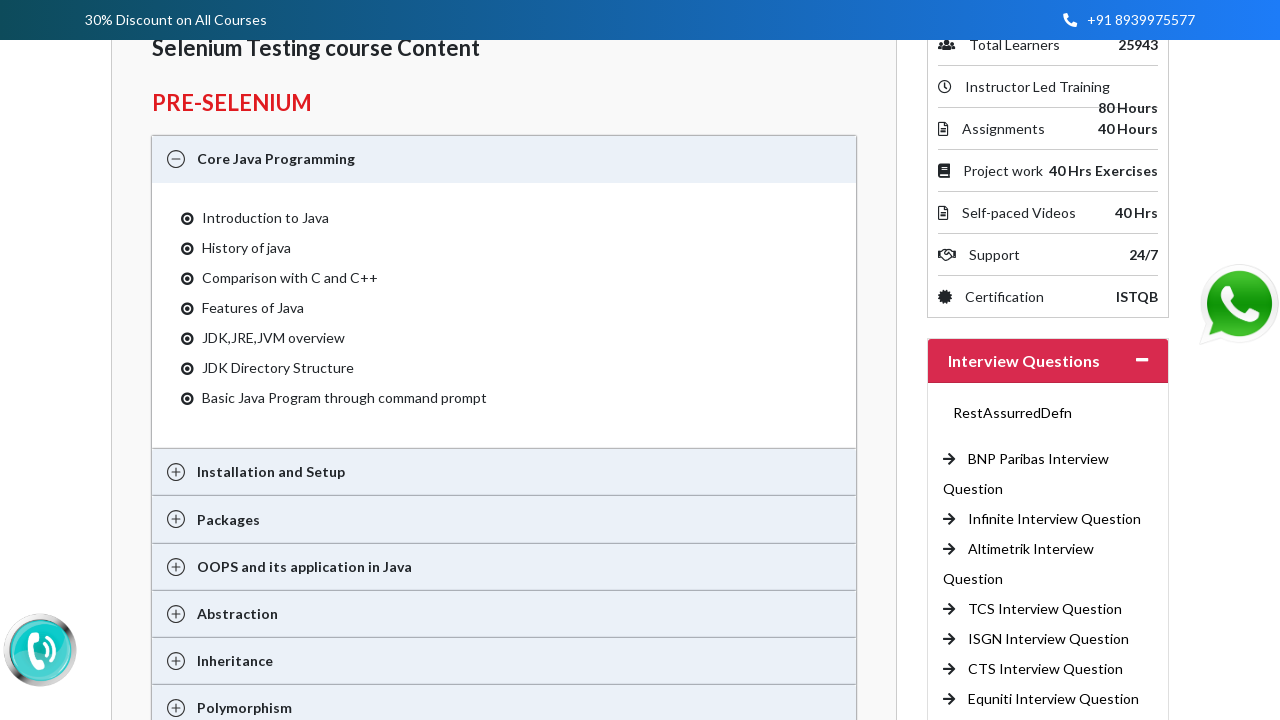

Hovered over CTS Interview Question link at (1046, 669) on text='CTS Interview Question '
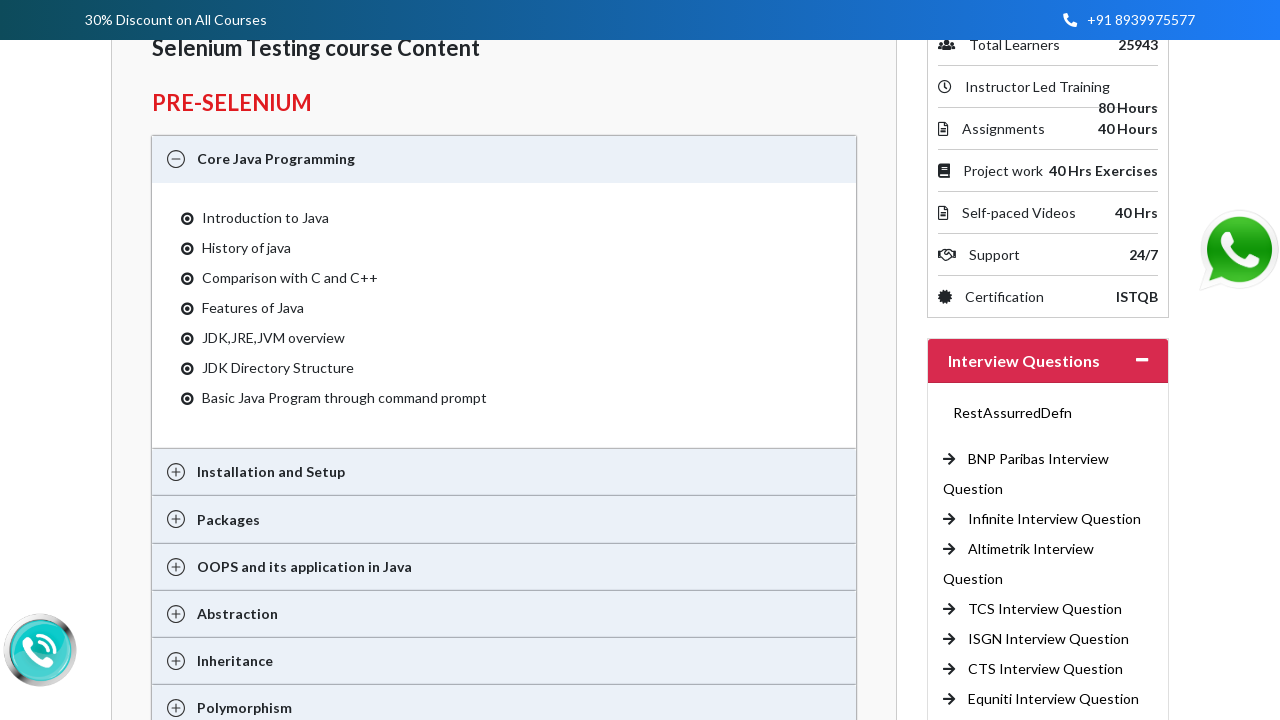

Right-clicked on CTS Interview Question link to open context menu at (1046, 669) on text='CTS Interview Question '
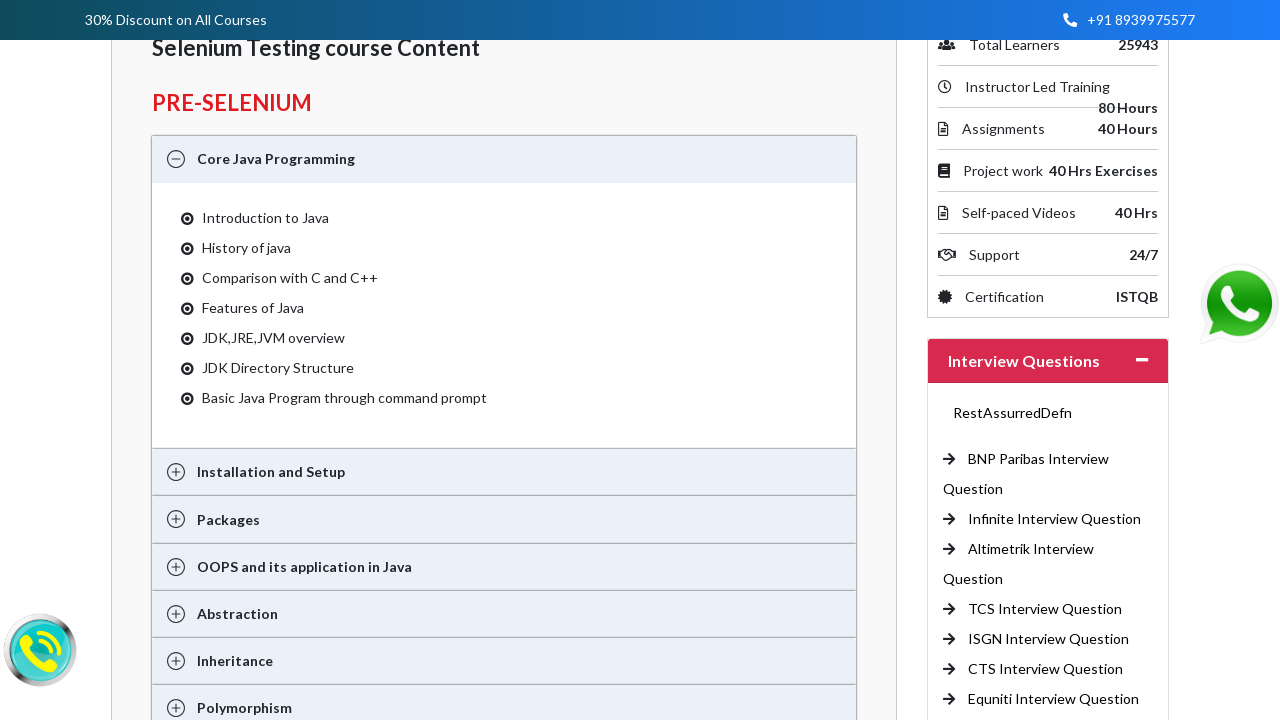

Pressed down arrow to navigate context menu
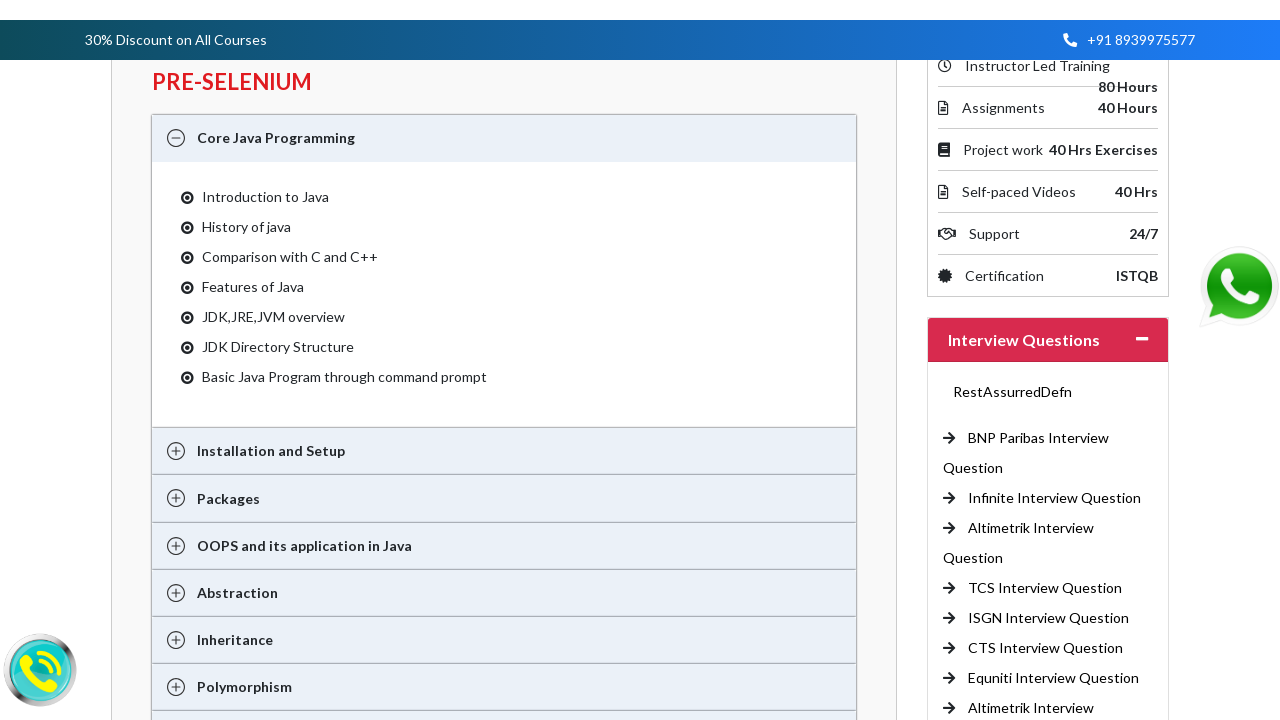

Pressed enter to select context menu option
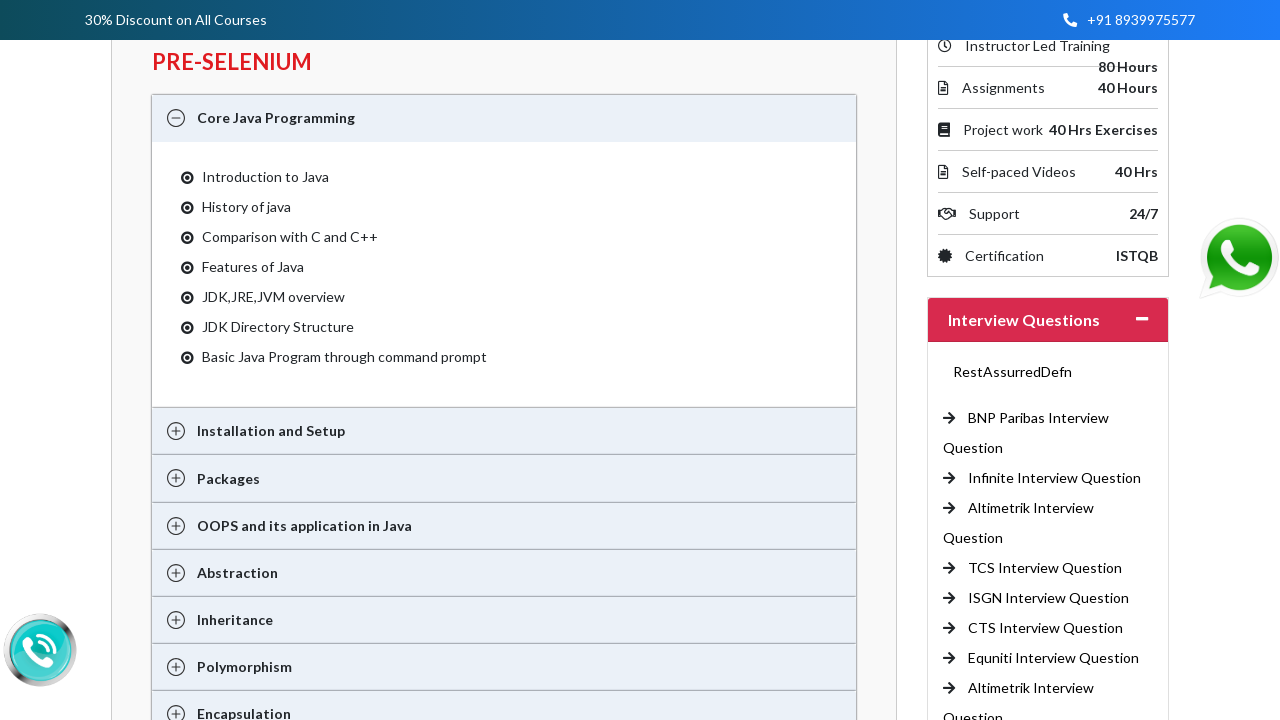

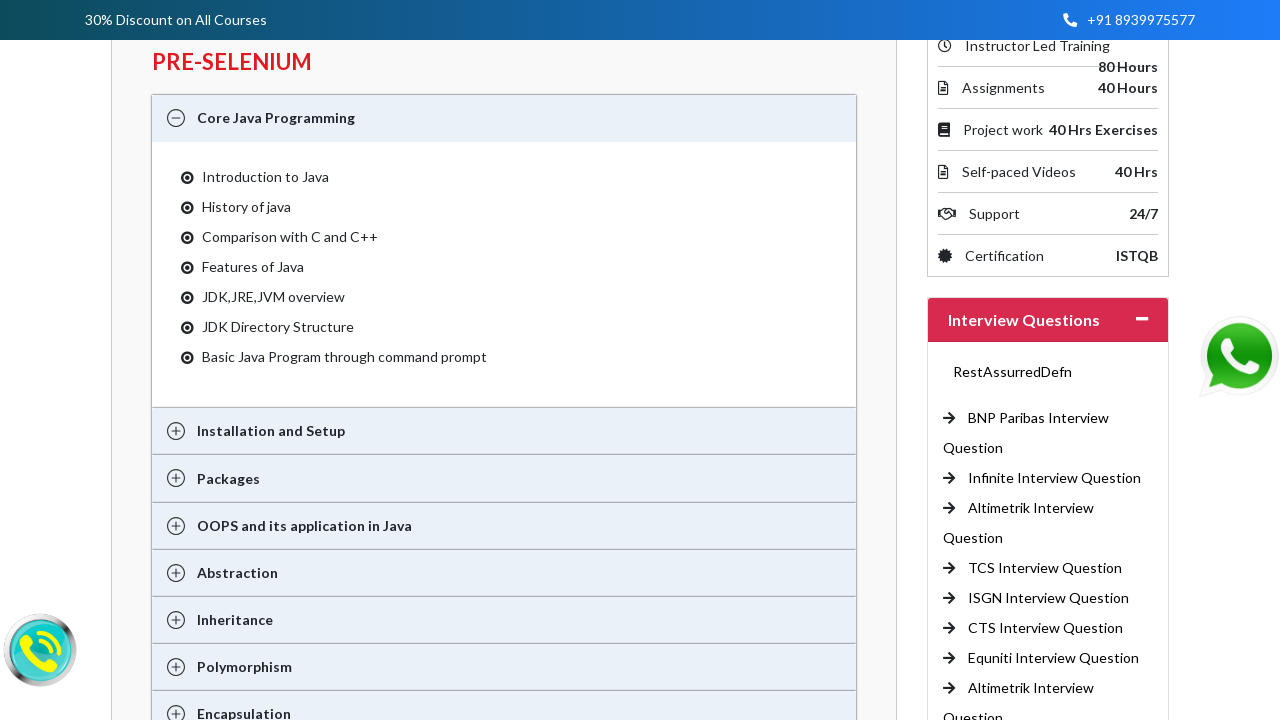